Tests that a "field required" error message is displayed when clicking the sign-in button without entering any credentials

Starting URL: https://library1.cydeo.com/

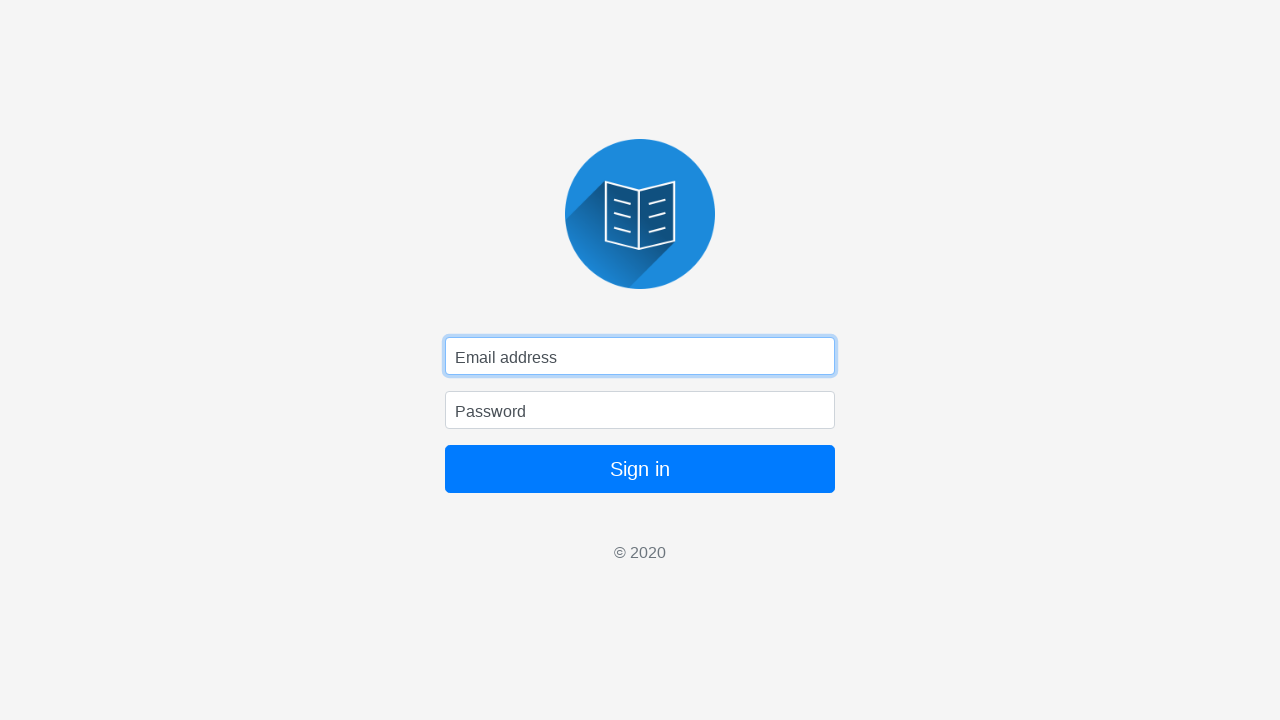

Navigated to https://library1.cydeo.com/
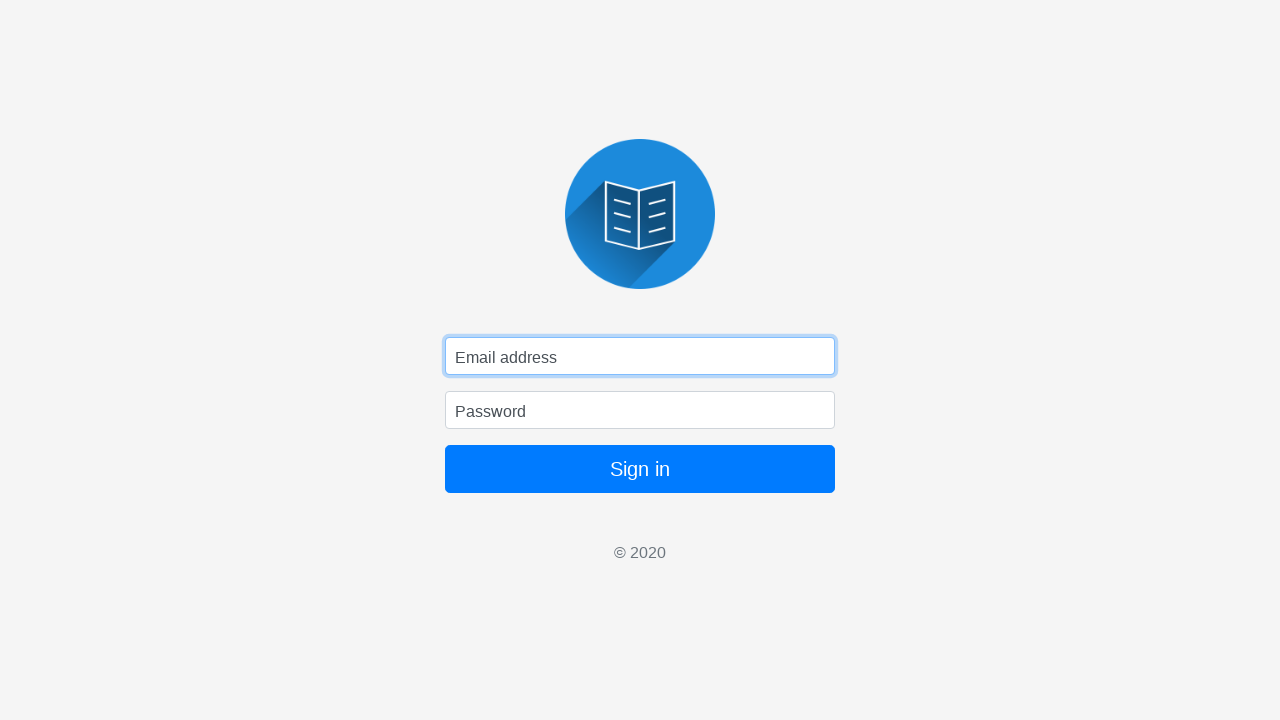

Clicked sign-in button without entering credentials at (640, 469) on button:has-text('Sign in'), input[type='submit'][value*='Sign'], button[type='su
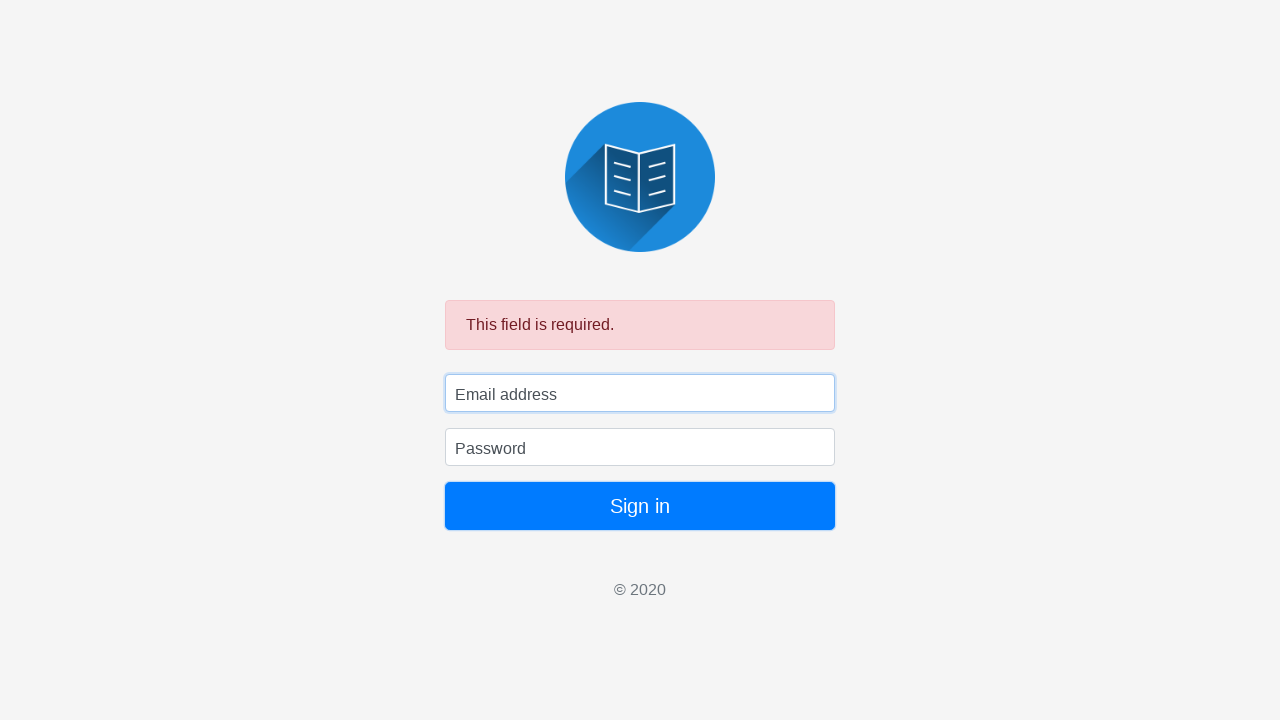

Required field error message appeared
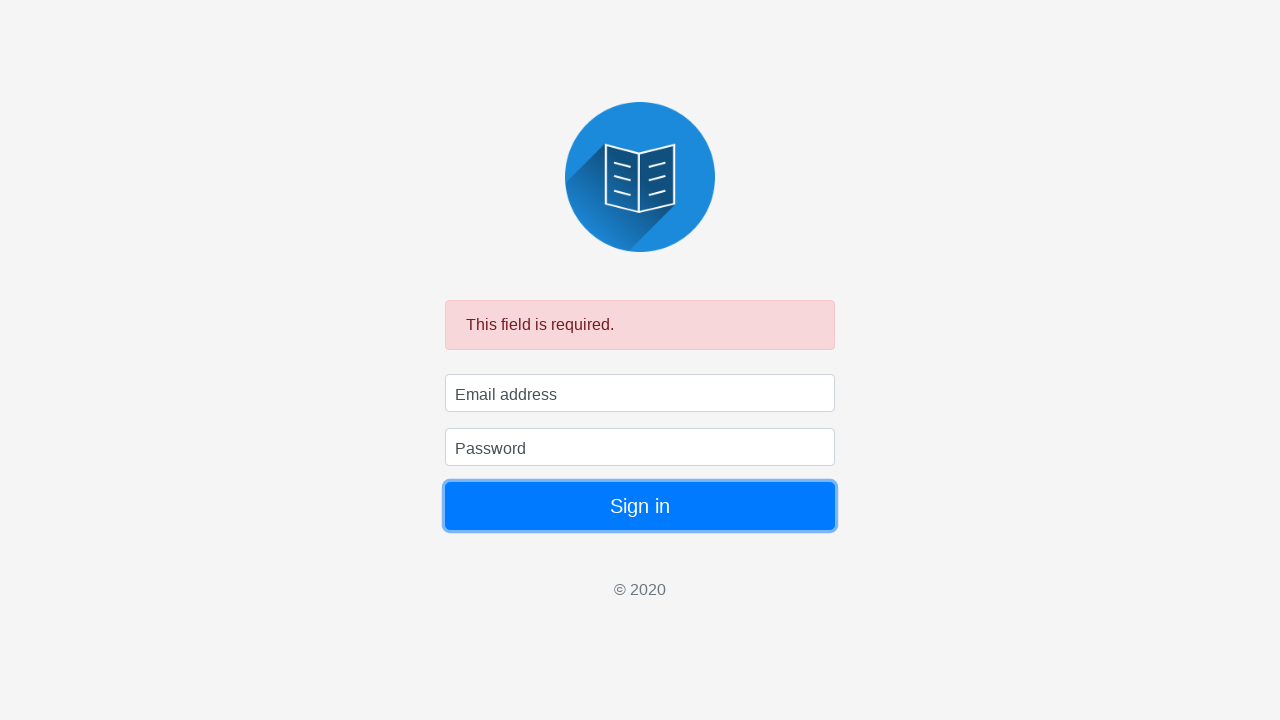

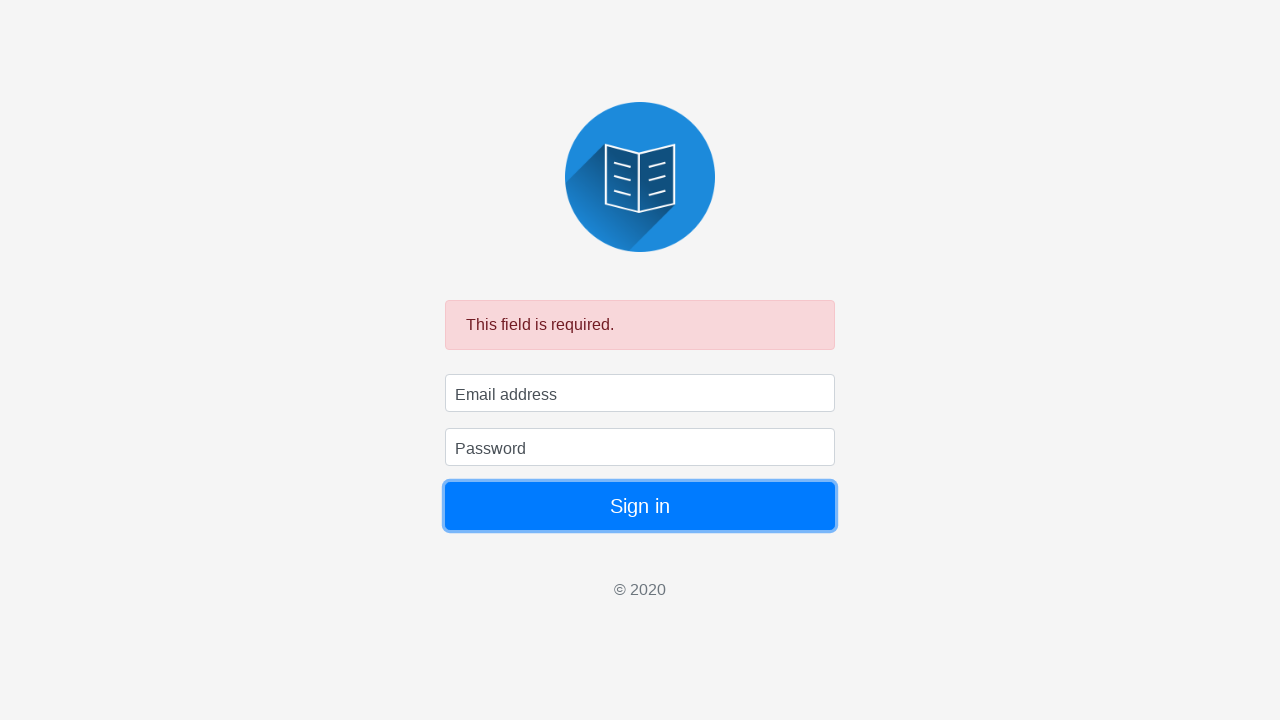